Navigates to a specific UFC athlete's profile page and clicks through pagination to load all their fight results

Starting URL: https://www.ufc.com/athlete/israel-adesanya

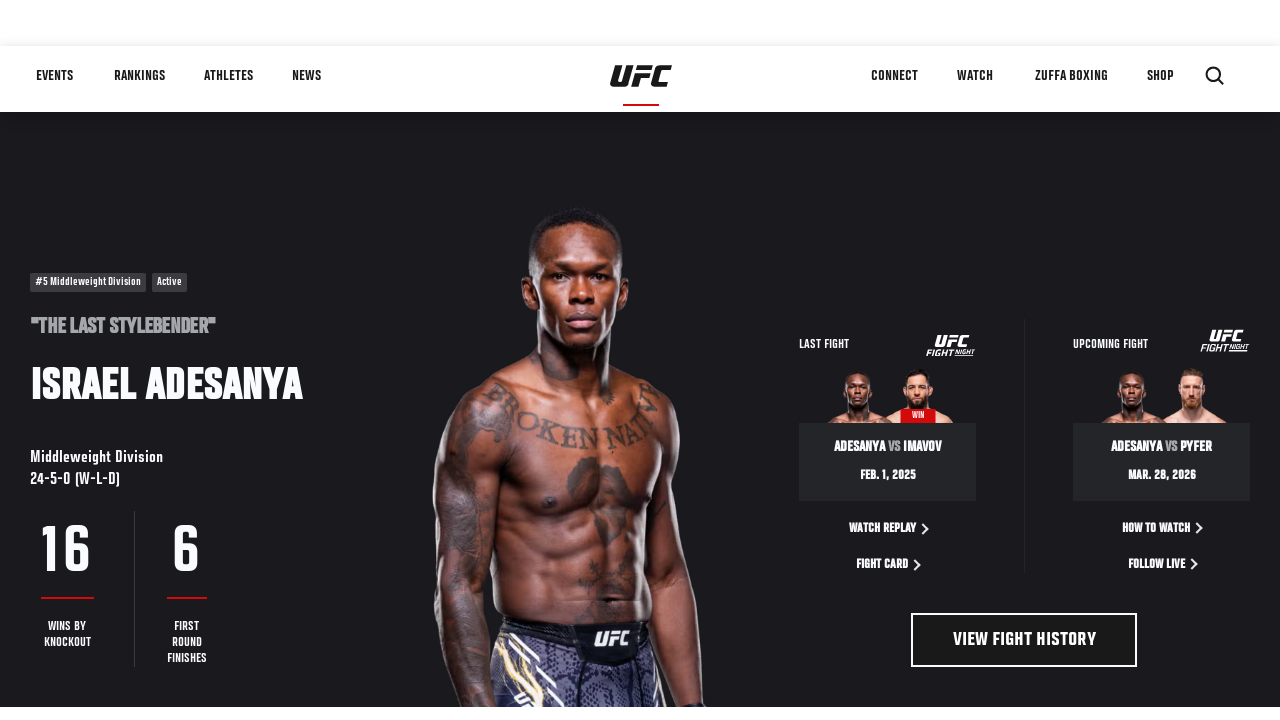

Waited for athlete results headline to load on Israel Adesanya's profile page
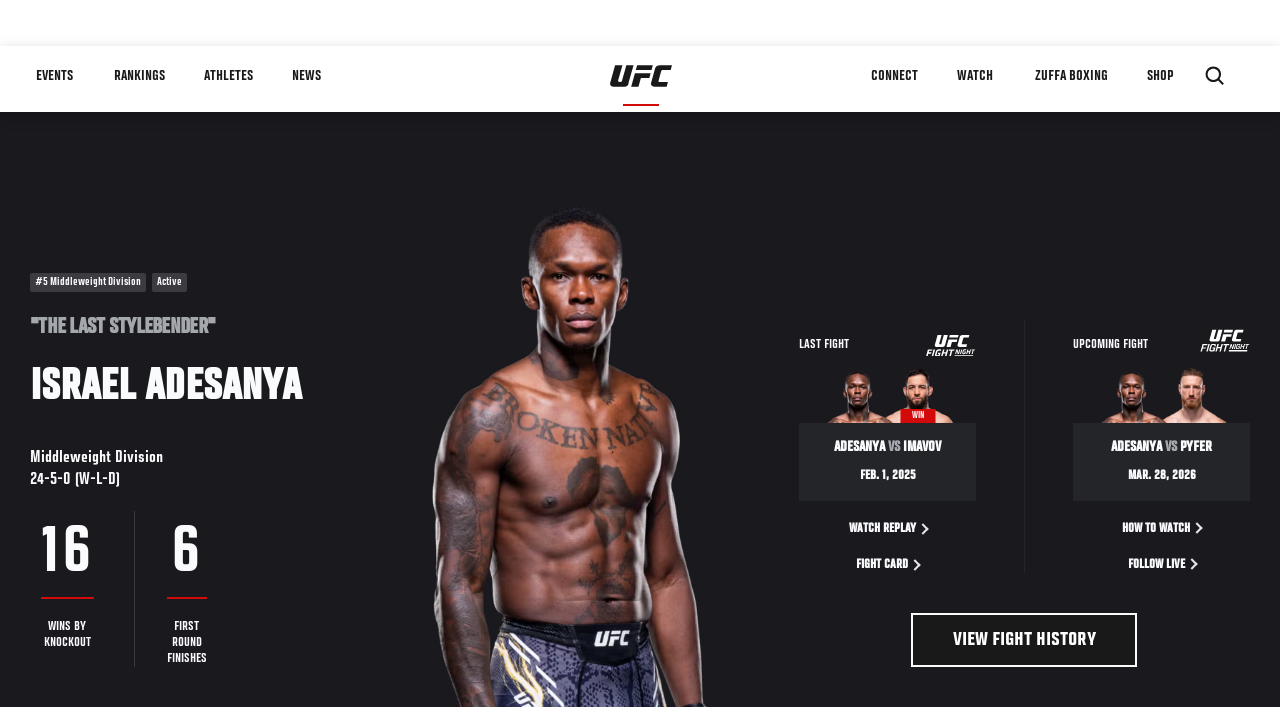

Clicked next pagination button to load more fight results at (640, 360) on a[rel="next"]
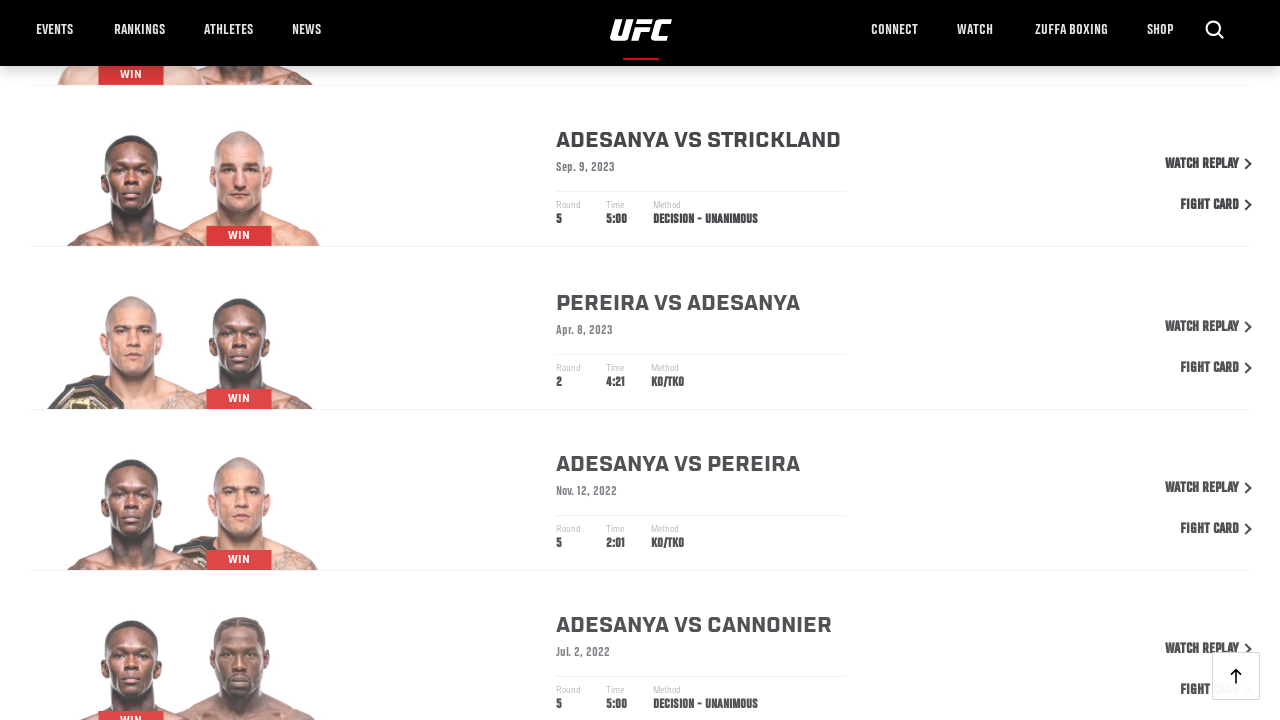

Waited 2 seconds for new fight results to load
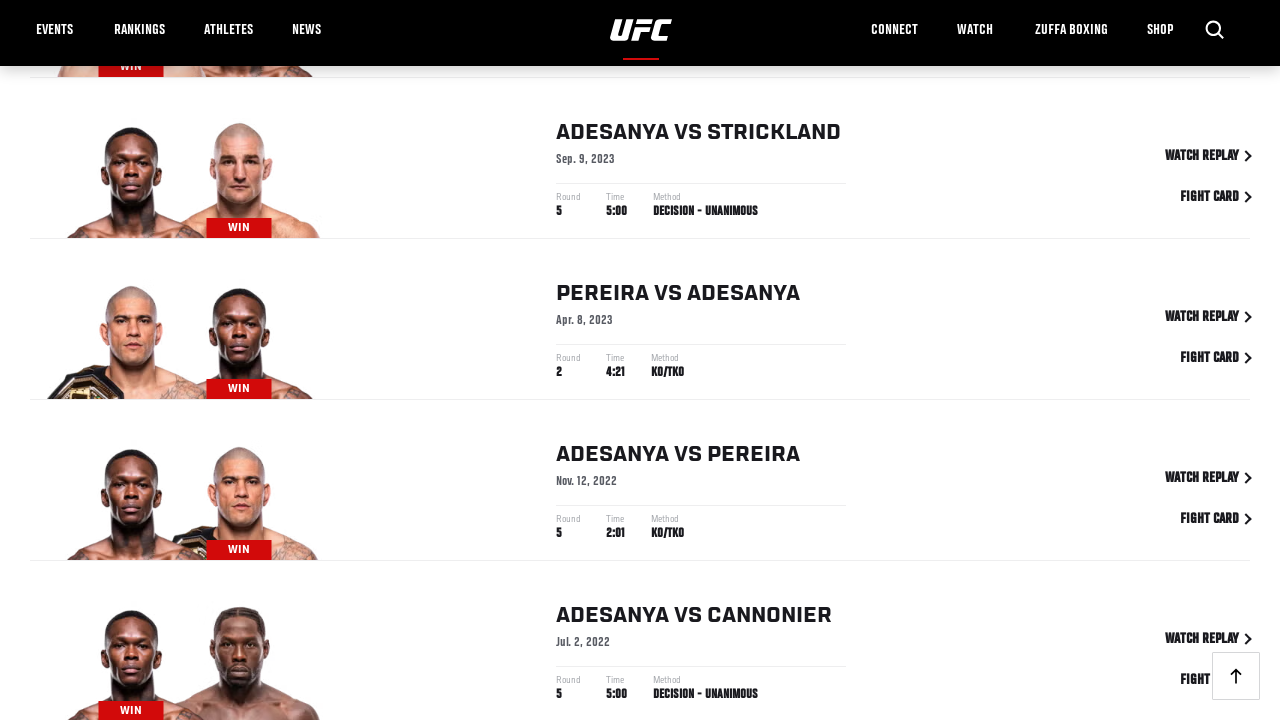

Clicked next pagination button to load more fight results at (640, 360) on a[rel="next"]
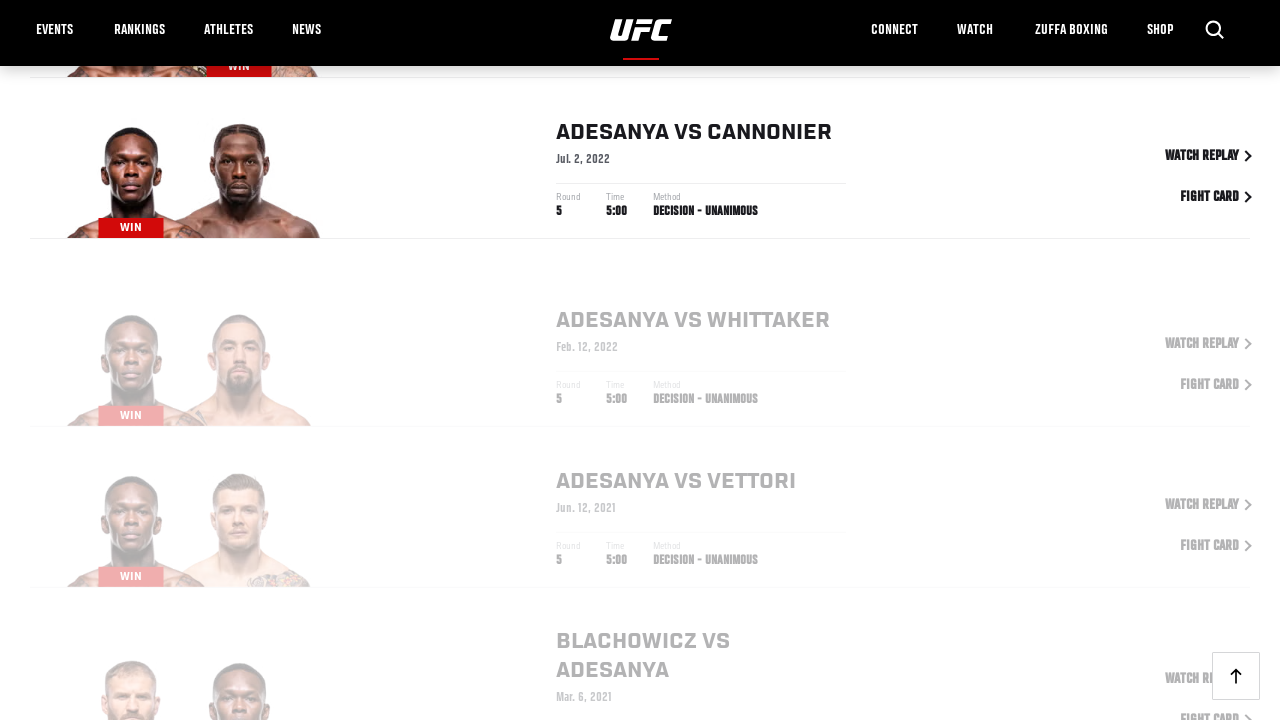

Waited 2 seconds for new fight results to load
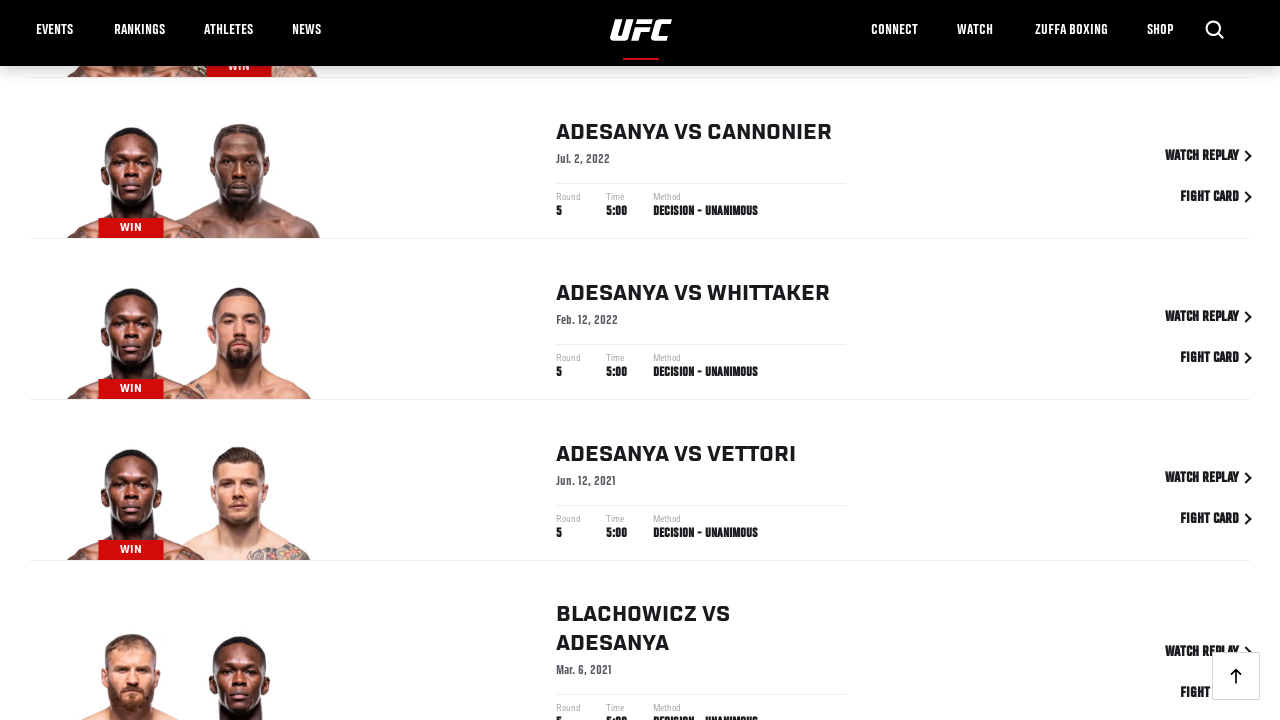

Clicked next pagination button to load more fight results at (640, 360) on a[rel="next"]
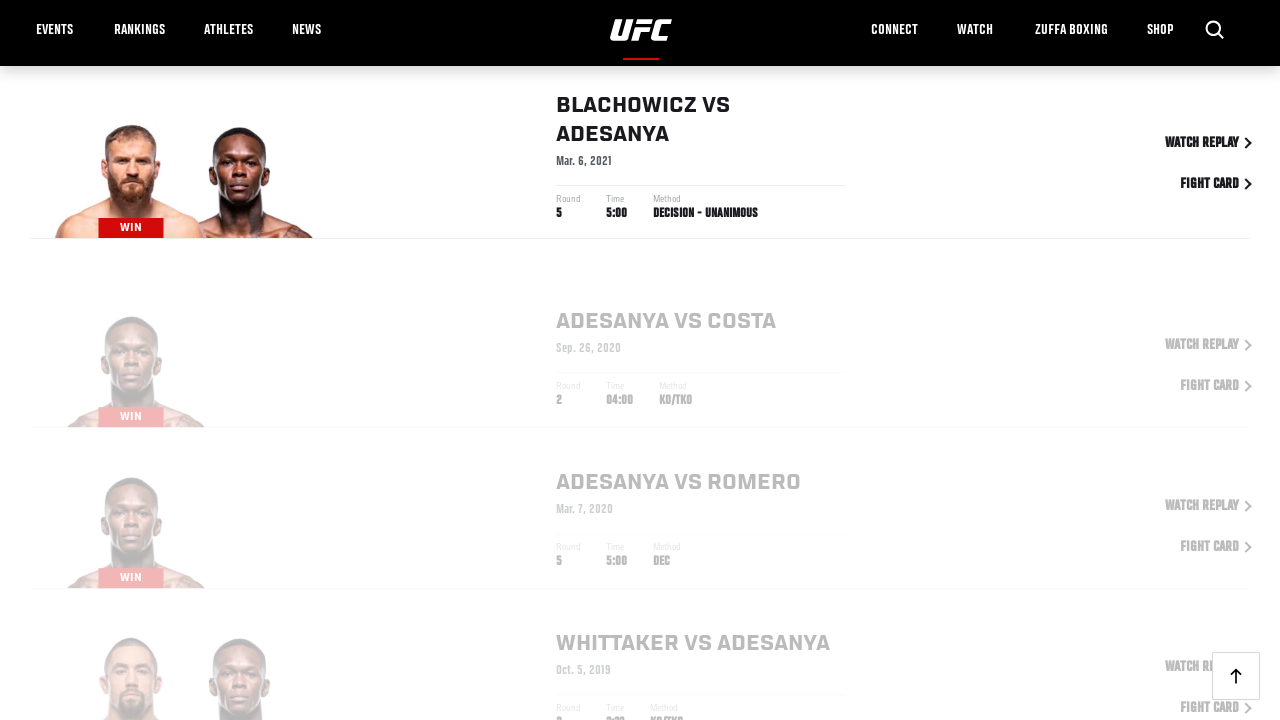

Waited 2 seconds for new fight results to load
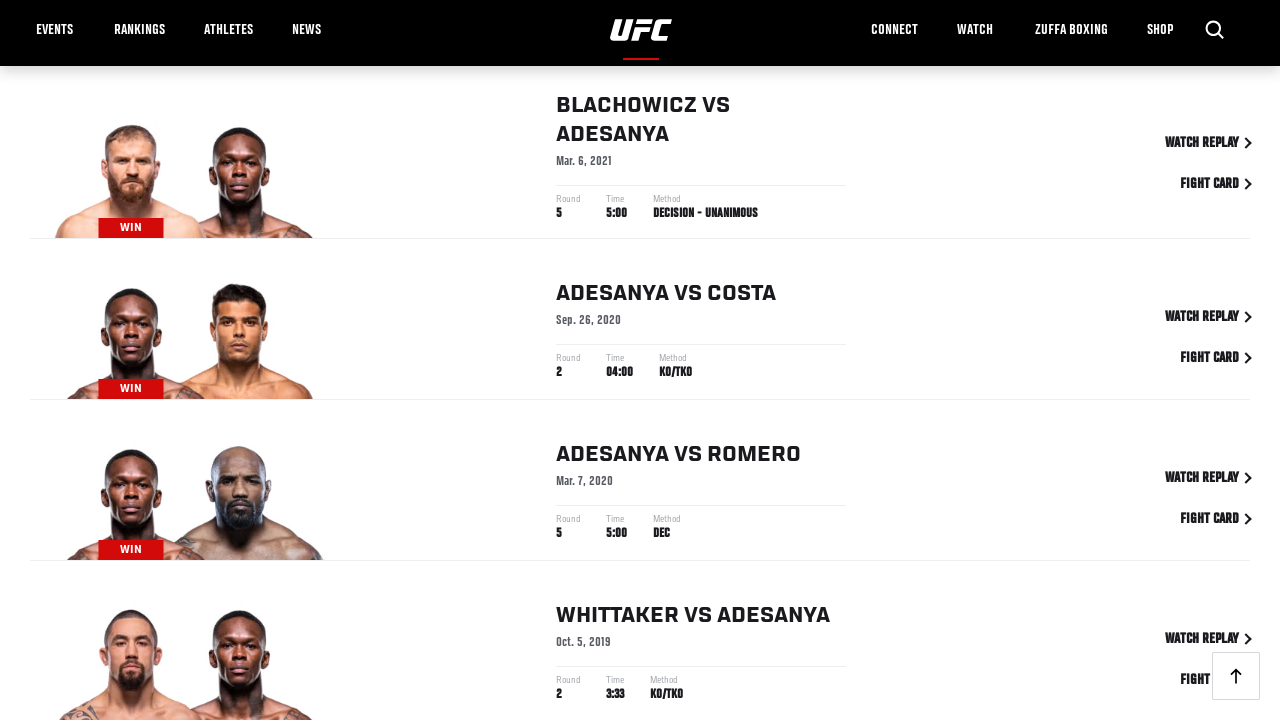

Clicked next pagination button to load more fight results at (640, 360) on a[rel="next"]
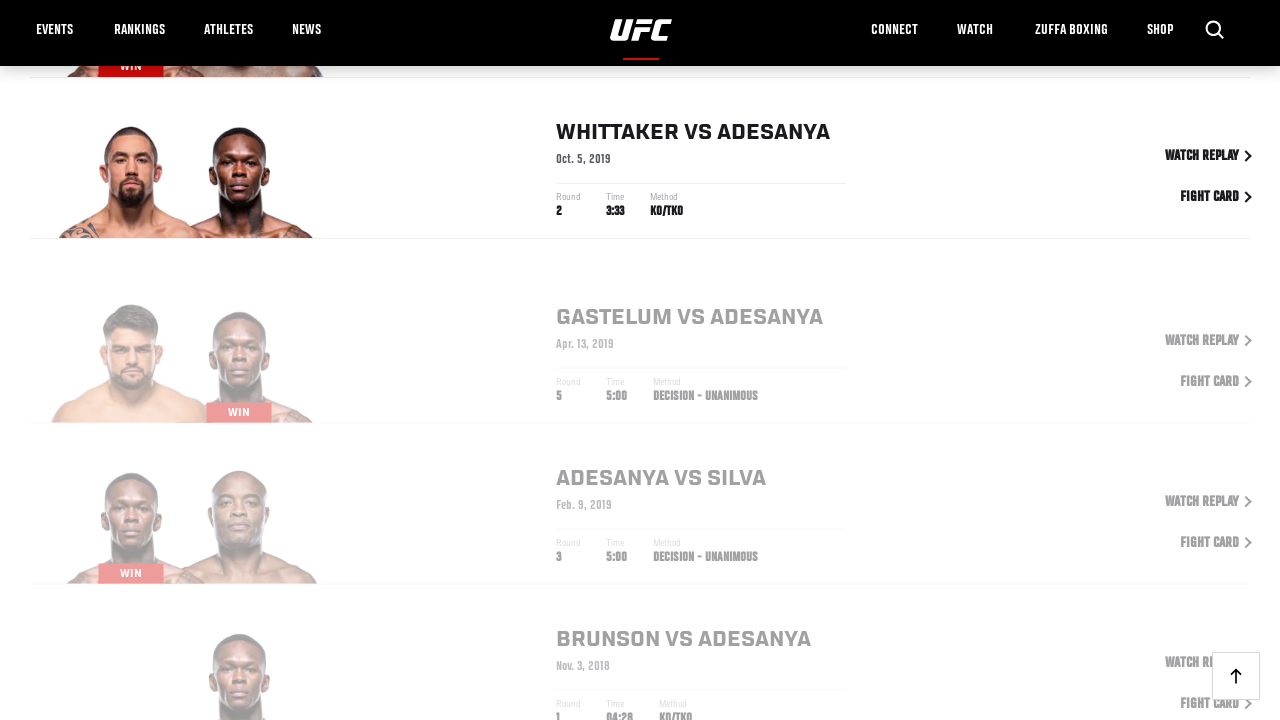

Waited 2 seconds for new fight results to load
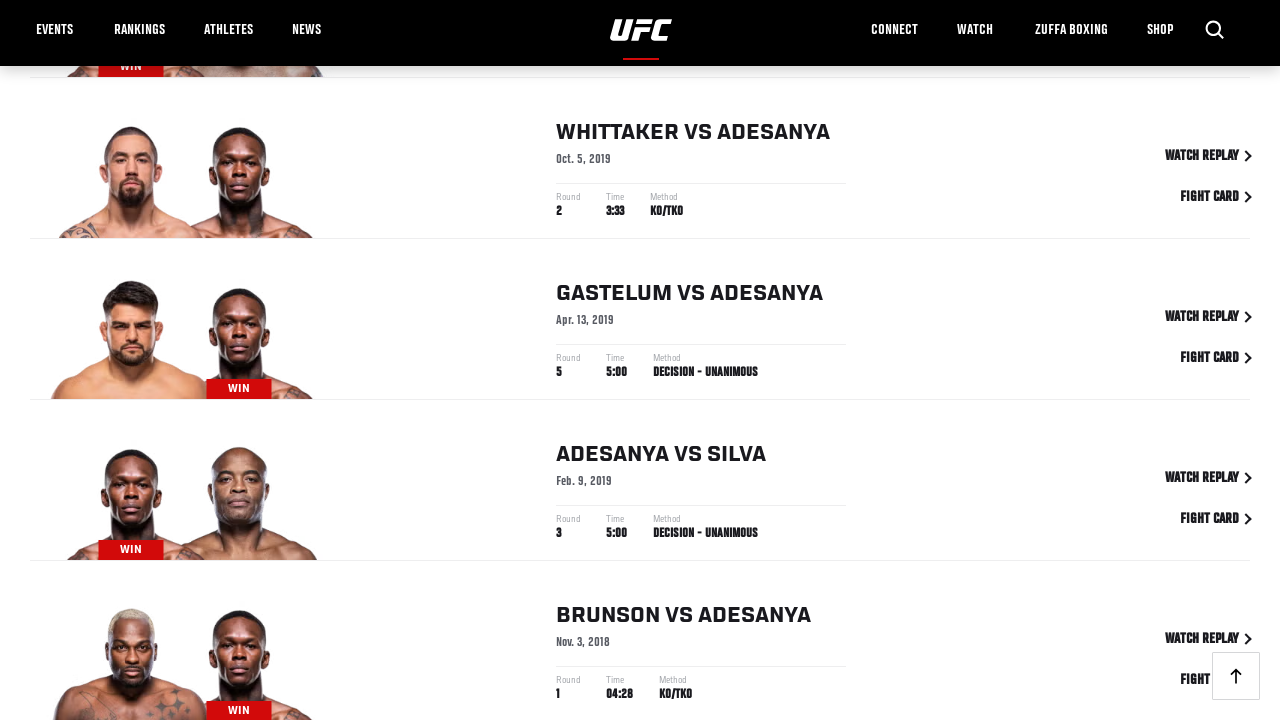

Clicked next pagination button to load more fight results at (640, 360) on a[rel="next"]
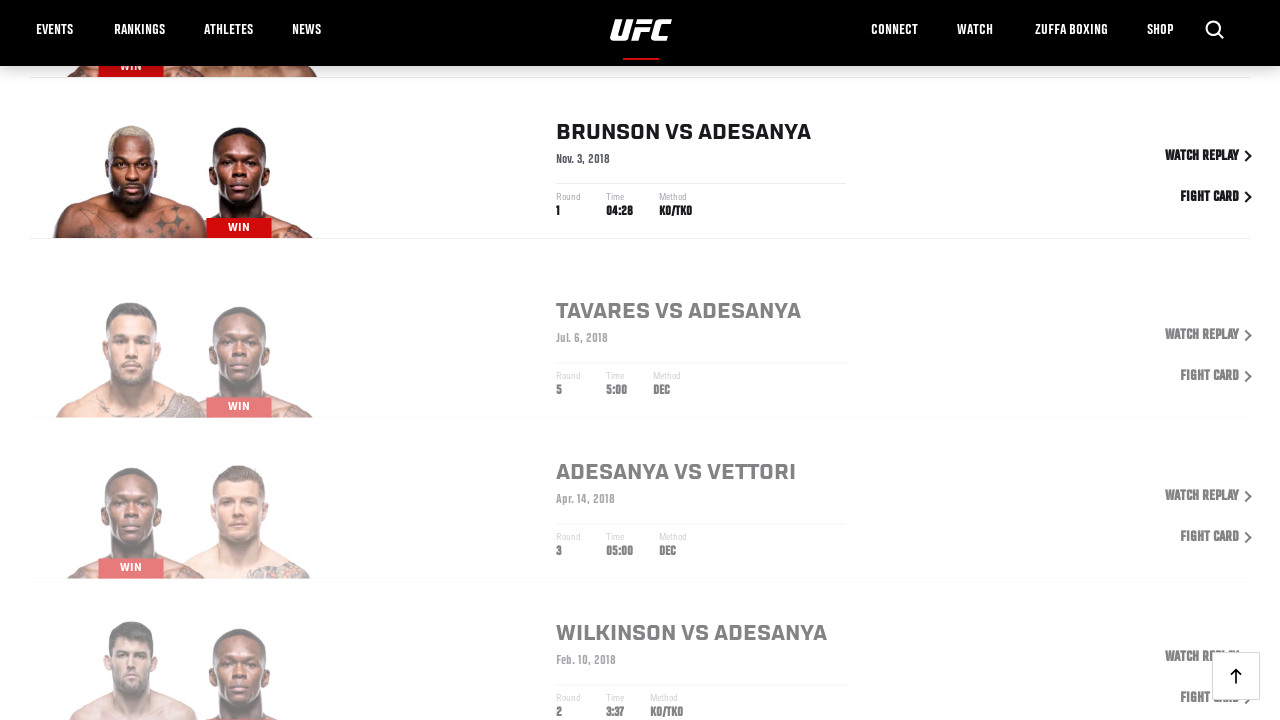

Waited 2 seconds for new fight results to load
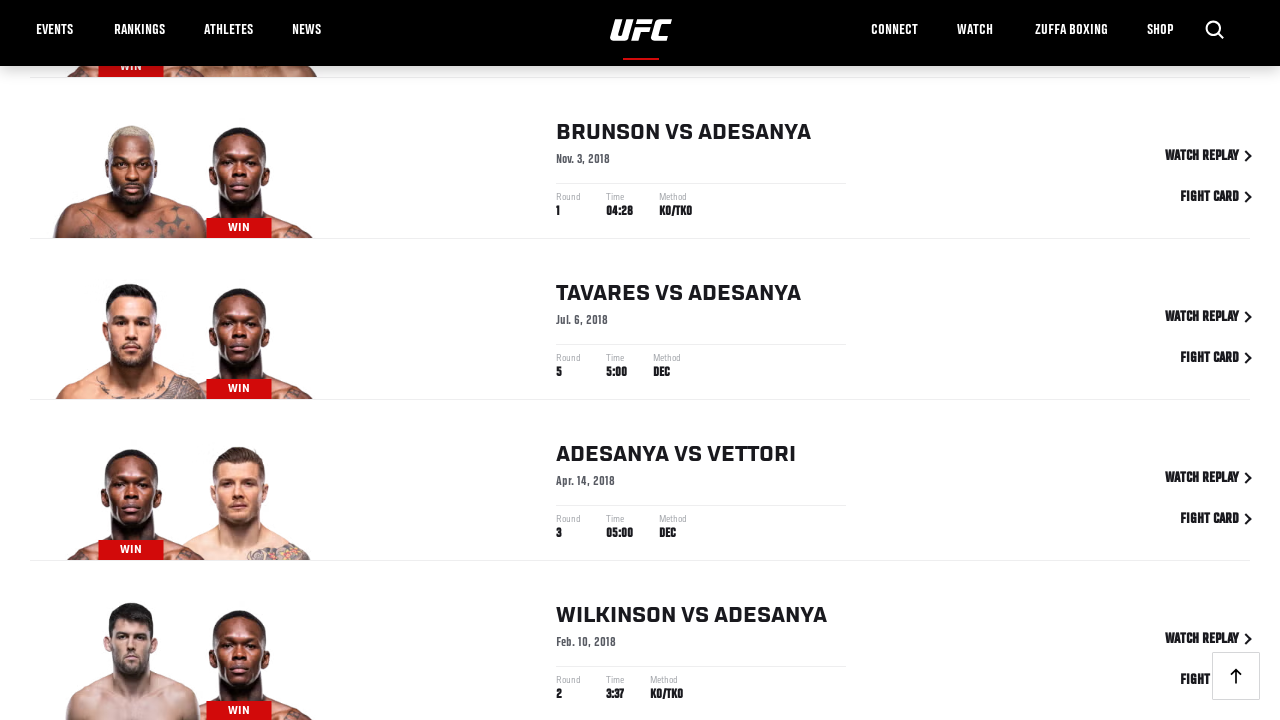

Next pagination button not visible - all fight results loaded
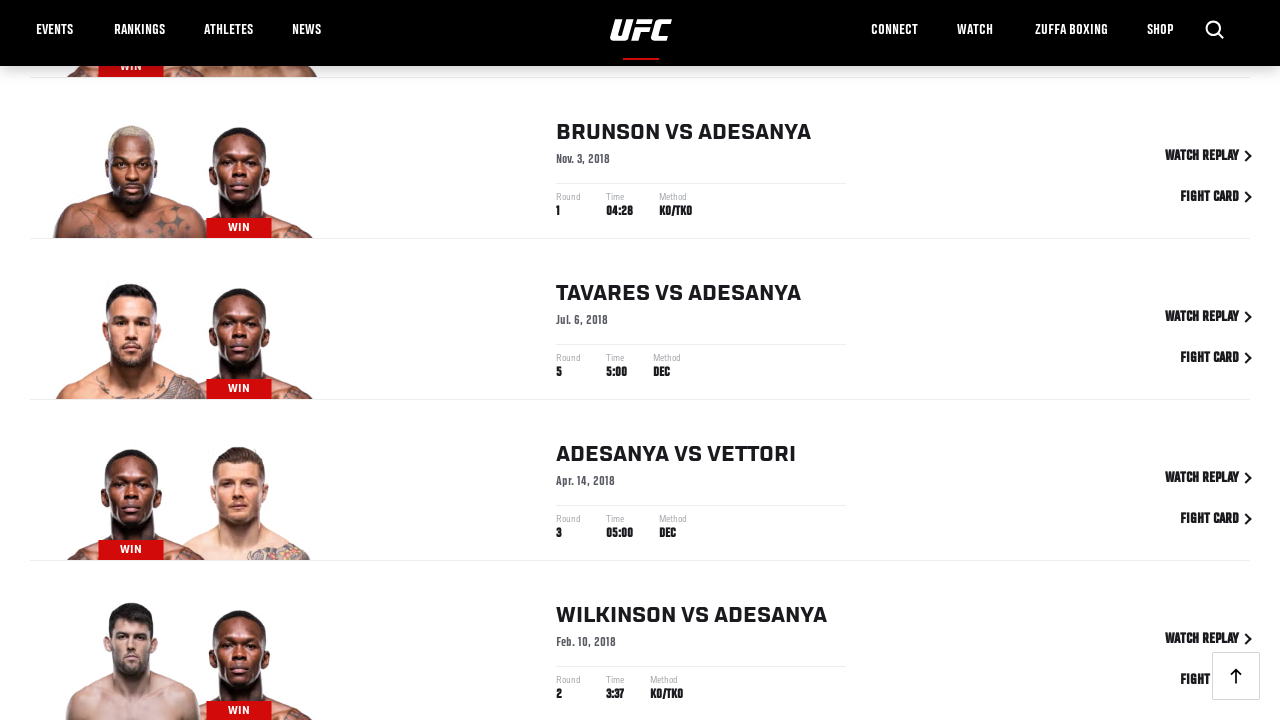

Verified that fight results are still displayed on the page
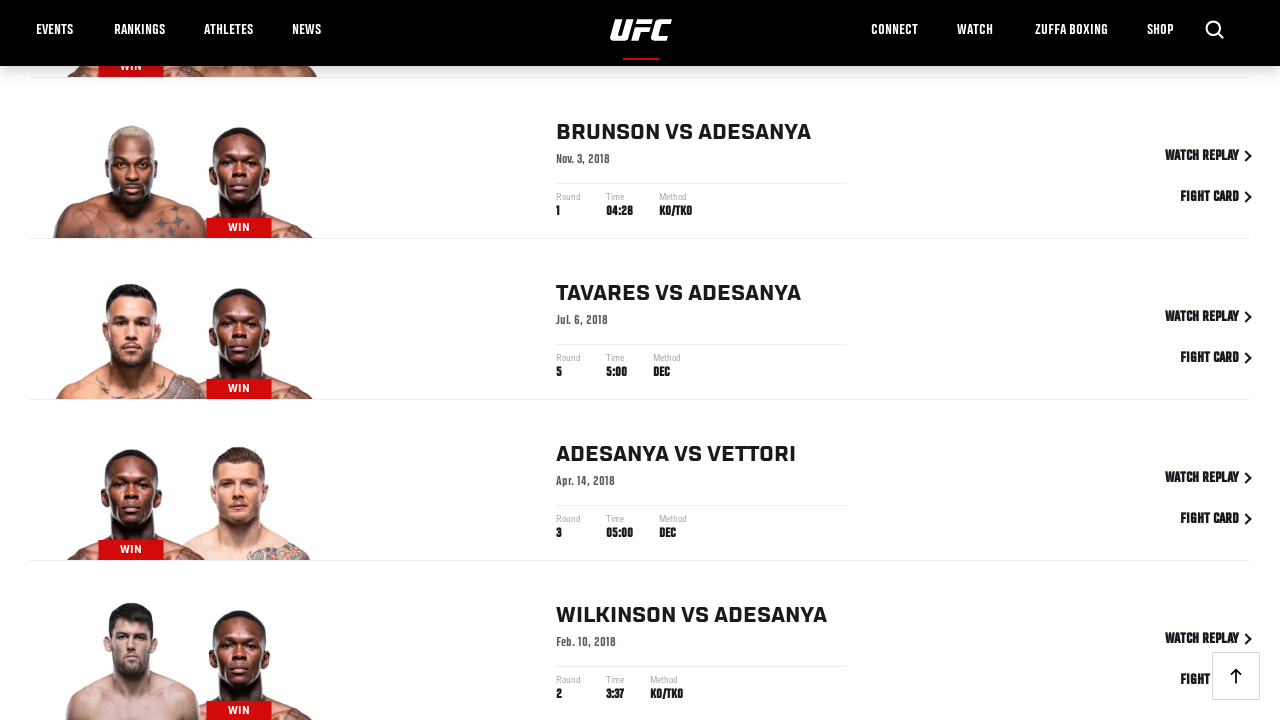

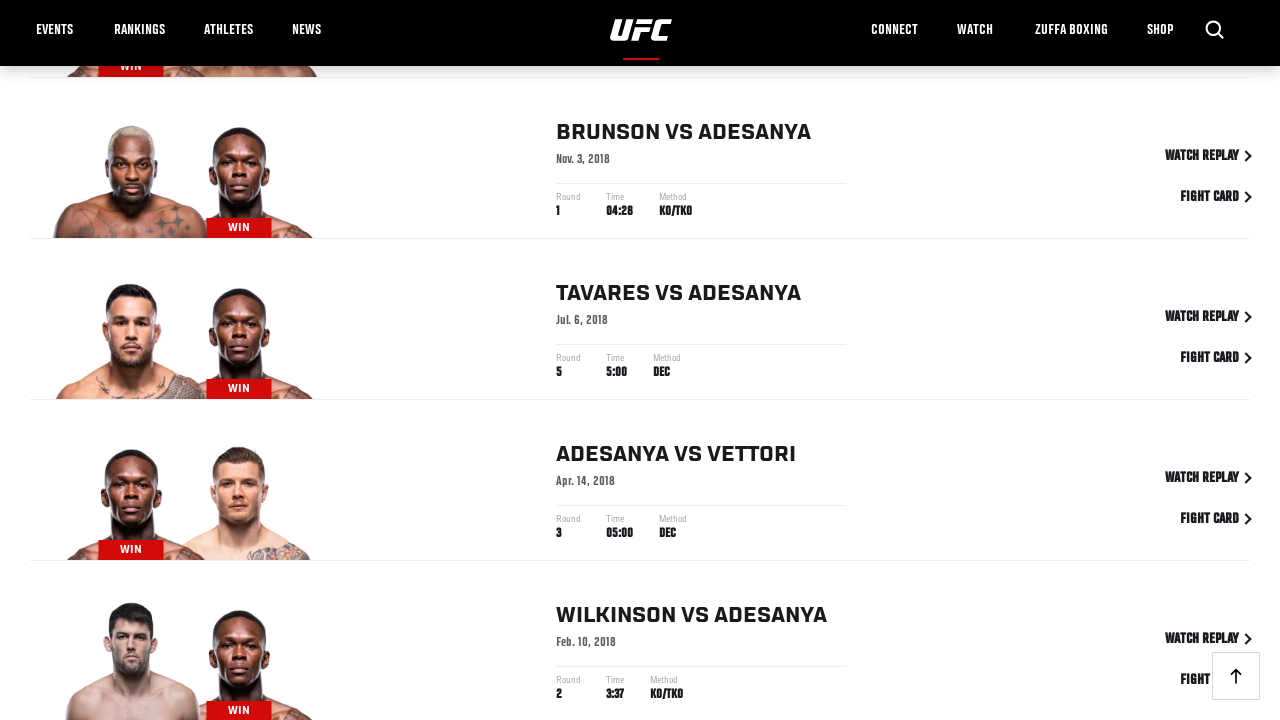